Tests the confirm box alert by clicking the confirm button and dismissing (canceling) the dialog

Starting URL: https://demoqa.com/alerts

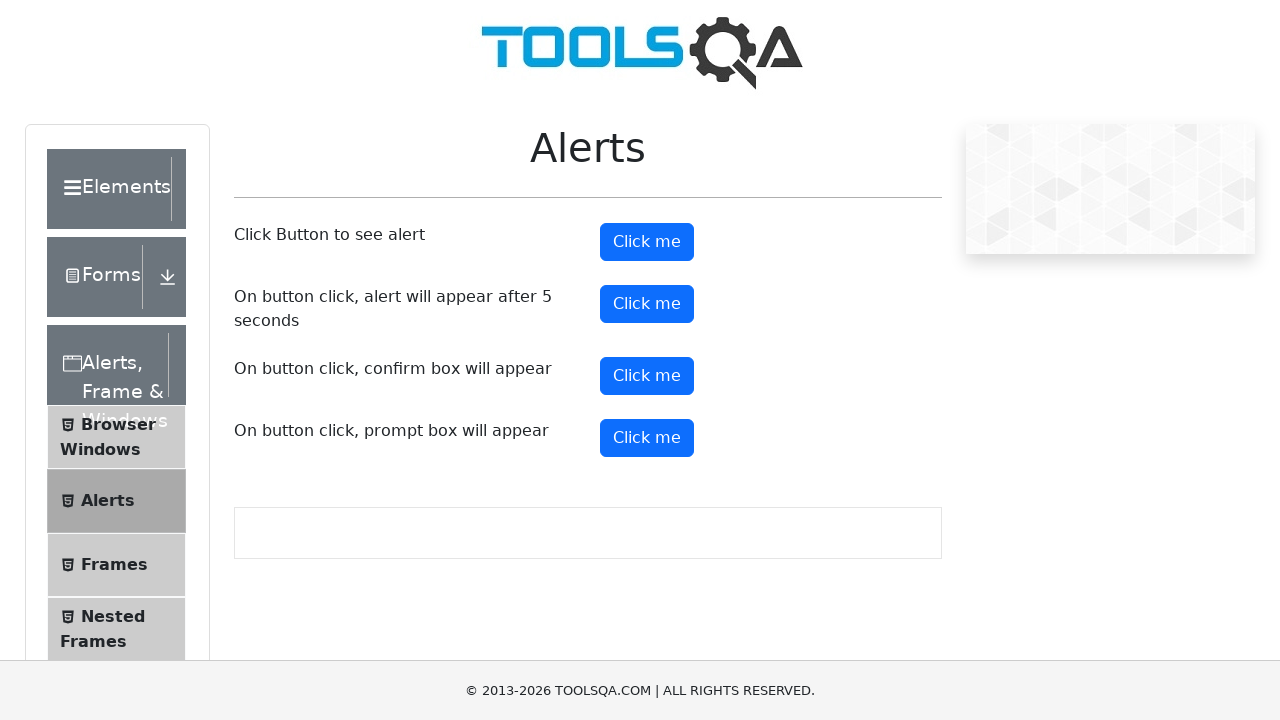

Set up dialog handler to dismiss confirm box
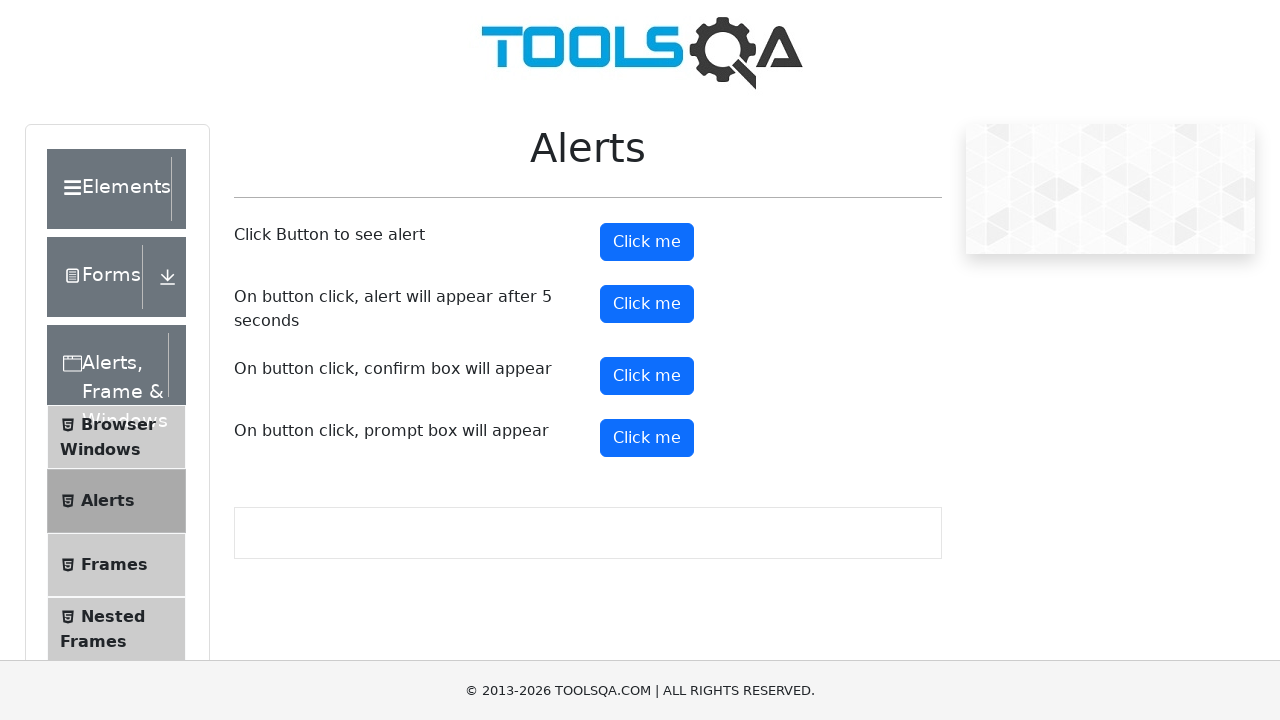

Clicked confirm button to trigger confirm box dialog at (647, 376) on #confirmButton
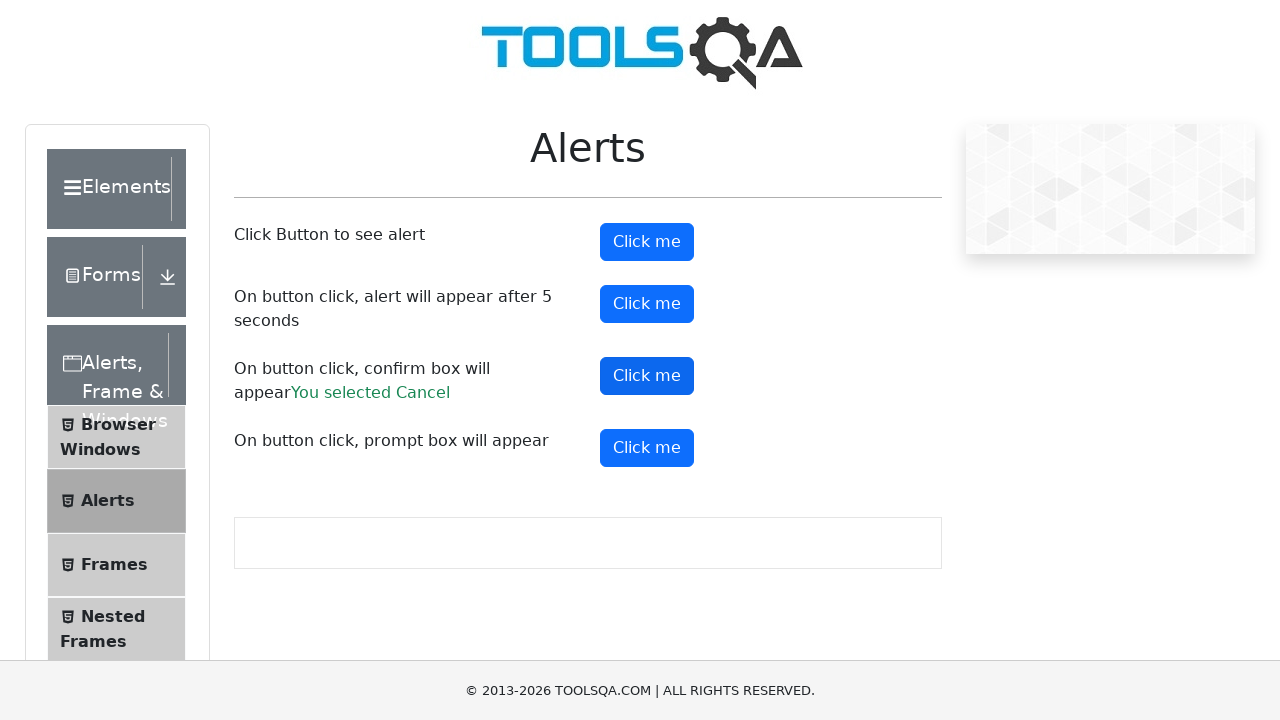

Confirm result message appeared after dismissing dialog
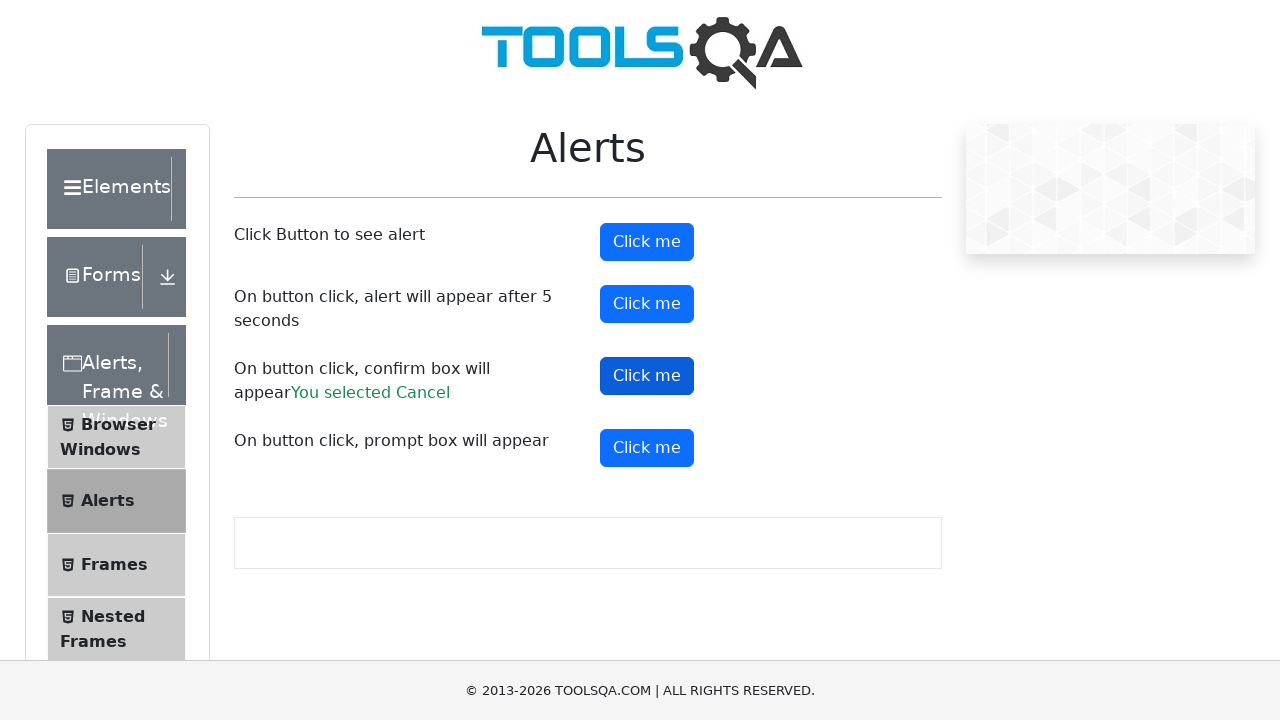

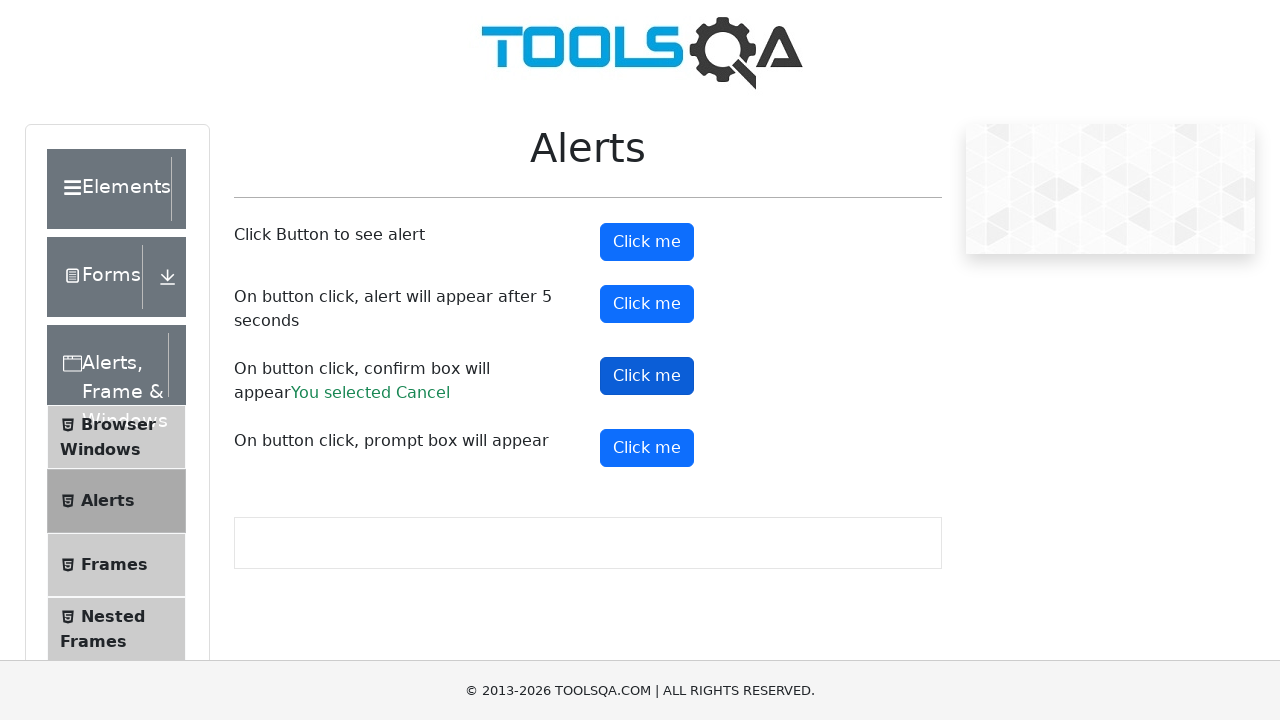